Tests the "Check out my other projects" link by clicking it and verifying it opens the GitHub repositories page in a new tab

Starting URL: https://blazorserverweatherapp.azurewebsites.net

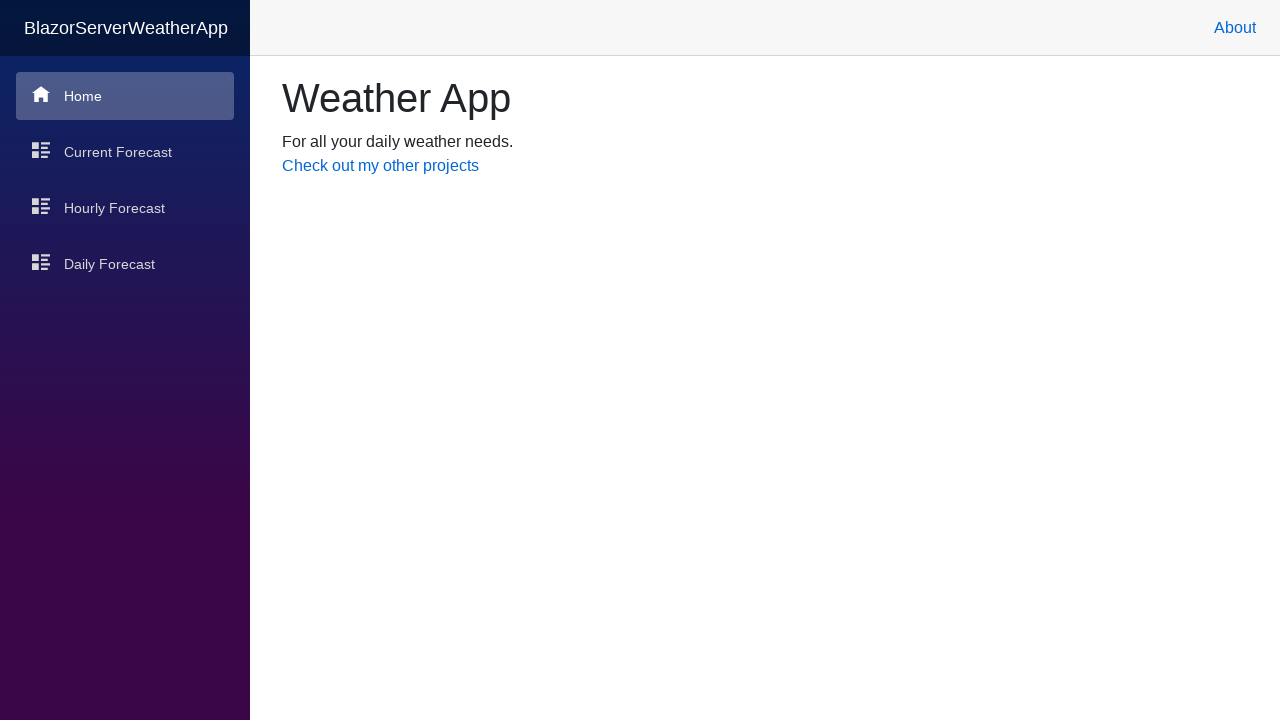

Clicked 'Check out my other projects' link at (380, 165) on xpath=/html/body/app/div[2]/div[2]/a
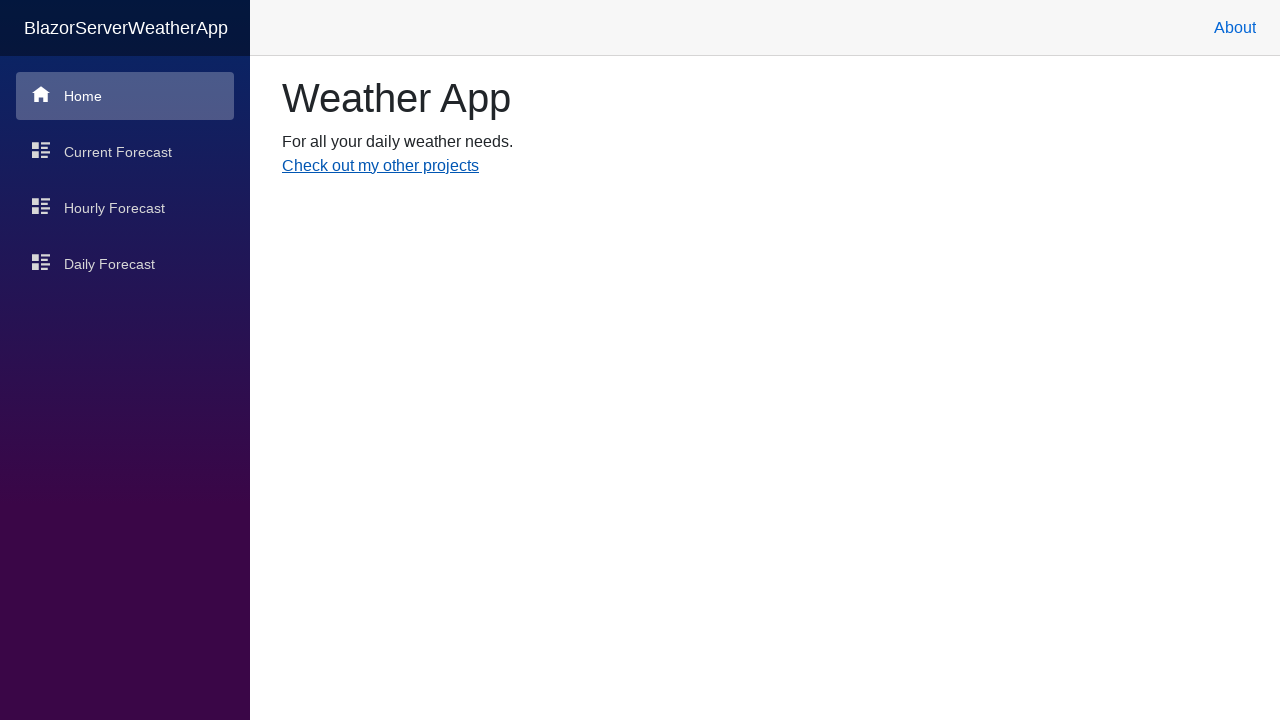

New tab opened with 'Check out my other projects' link
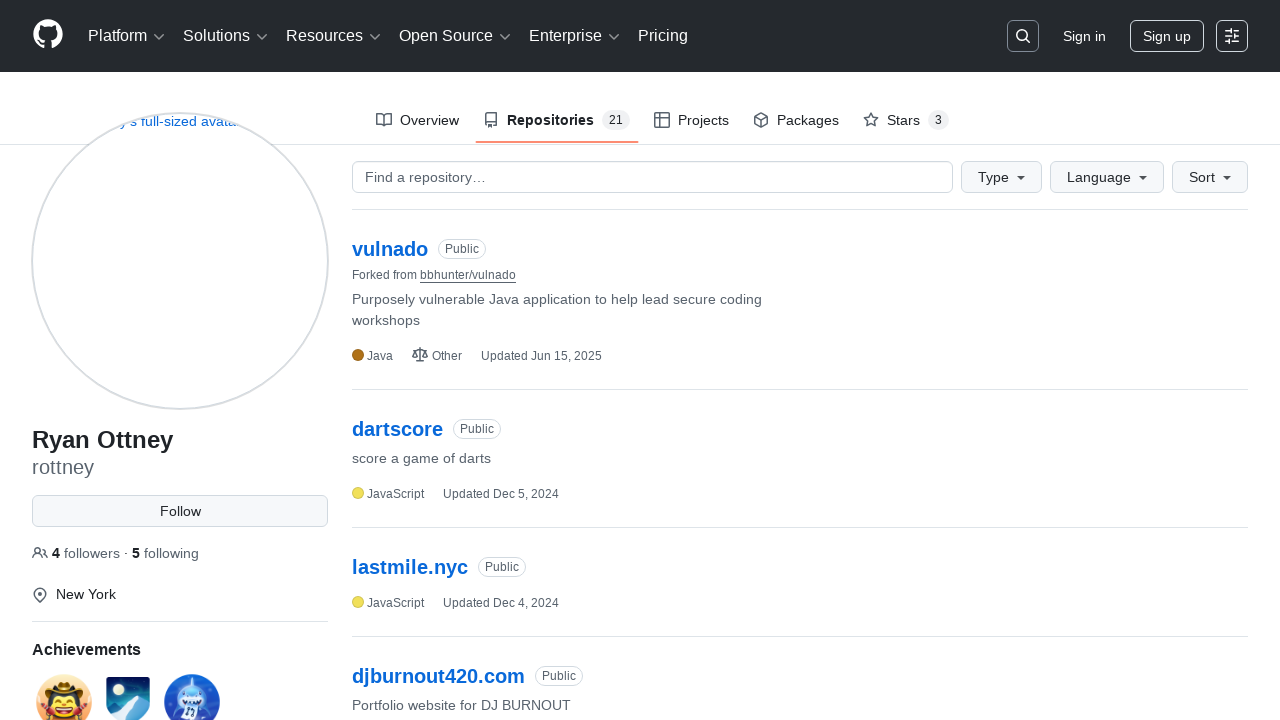

New tab page loaded completely
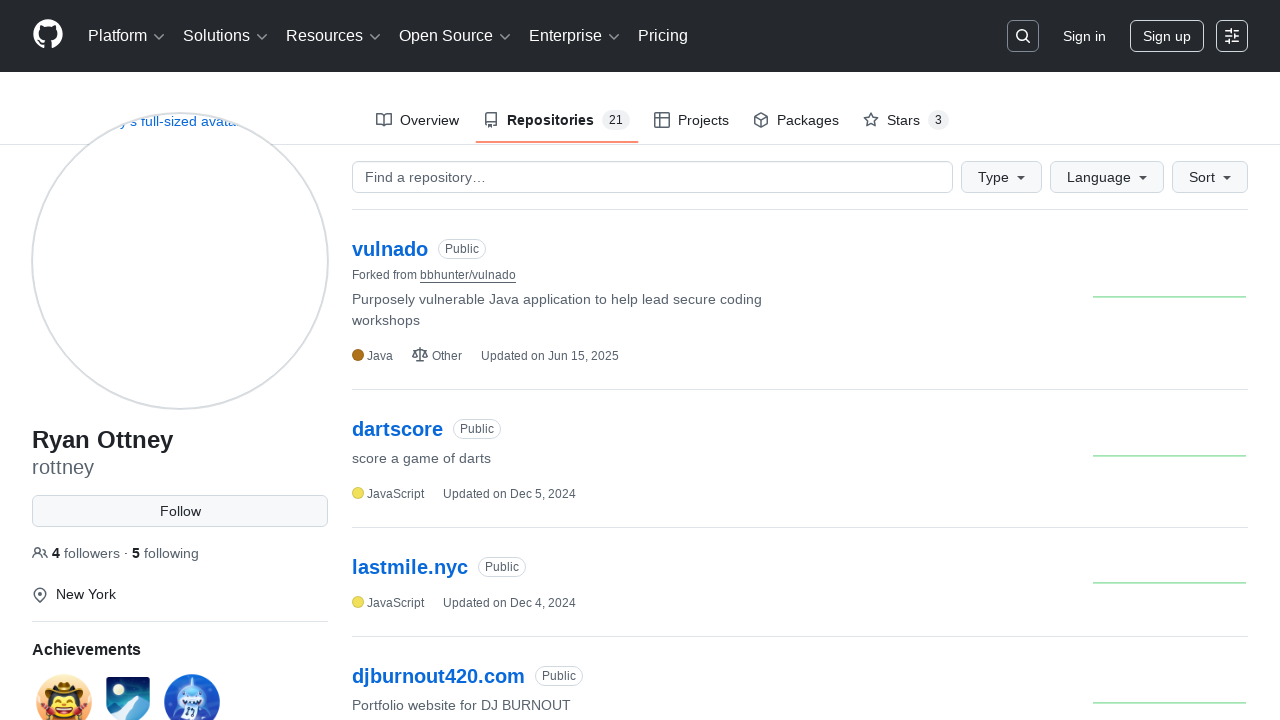

Verified that new tab URL is https://github.com/rottney?tab=repositories
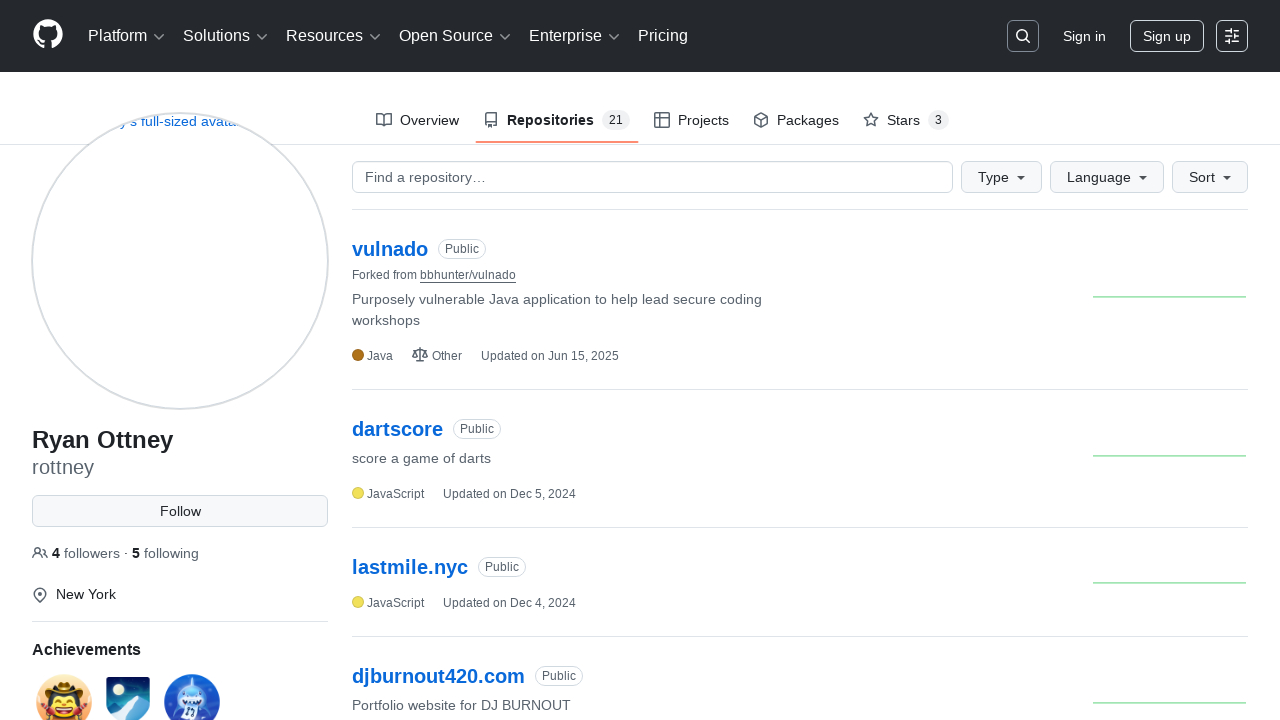

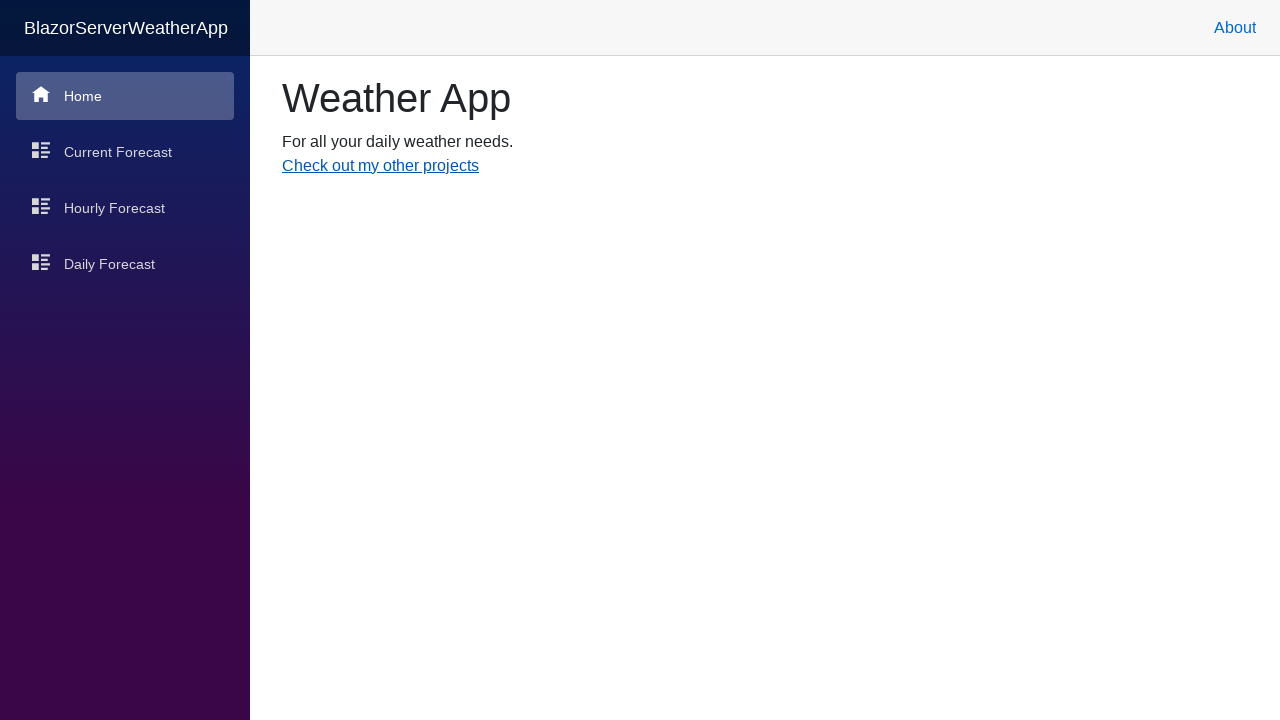